Tests contact form validation by submitting an empty form and verifying error messages appear for required fields

Starting URL: http://jupiter.cloud.planittesting.com

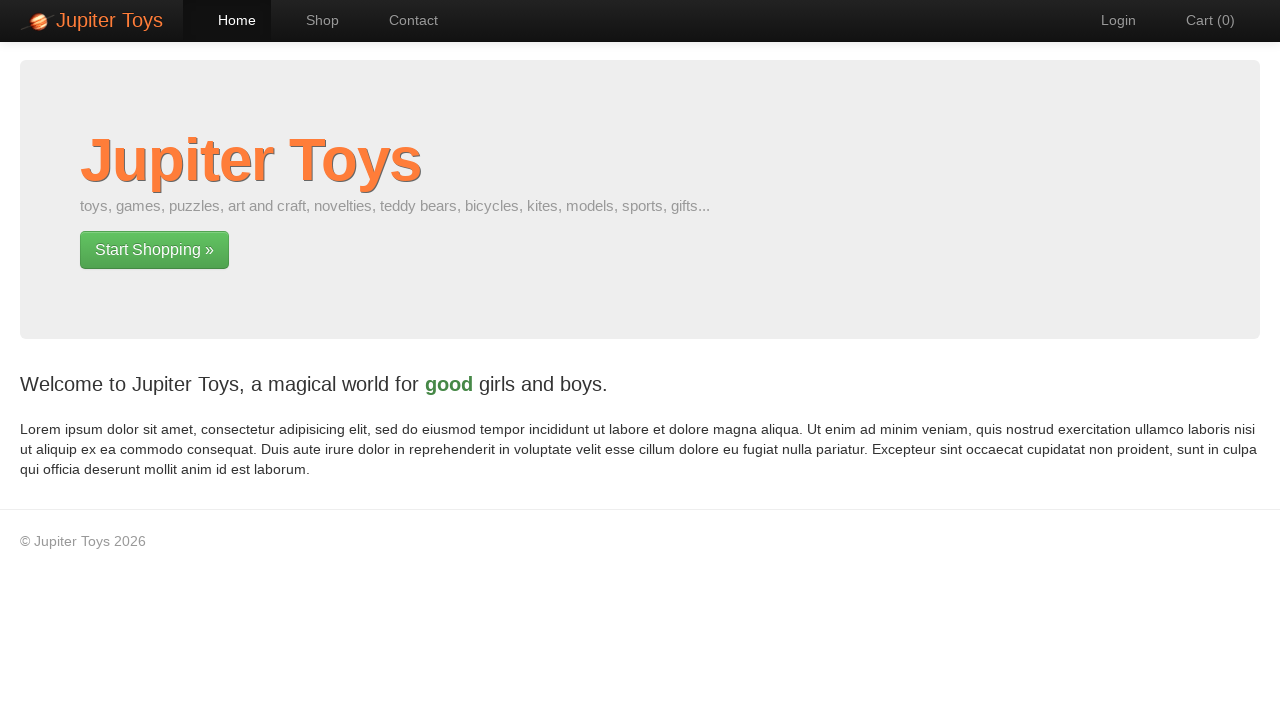

Clicked Contact link to navigate to contact form at (404, 20) on xpath=//a[contains(text(),'Contact')]
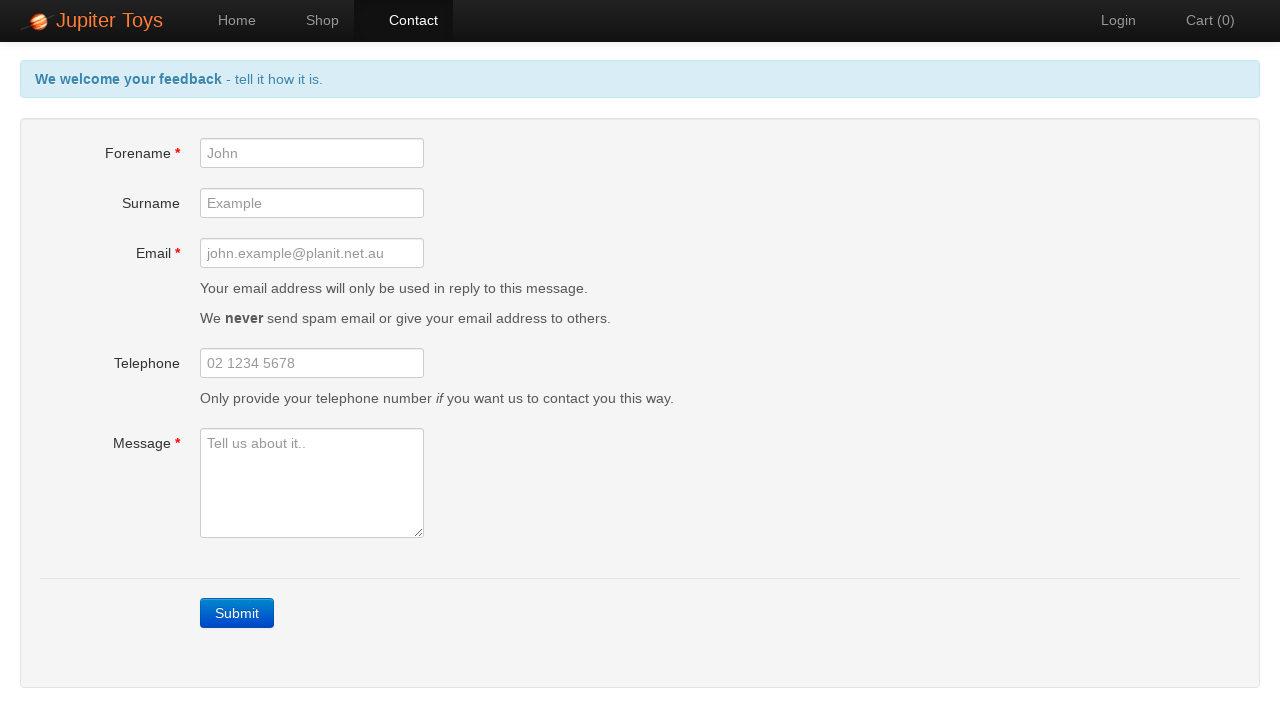

Clicked Submit button without filling any form fields at (237, 613) on xpath=//a[contains(text(),'Submit')]
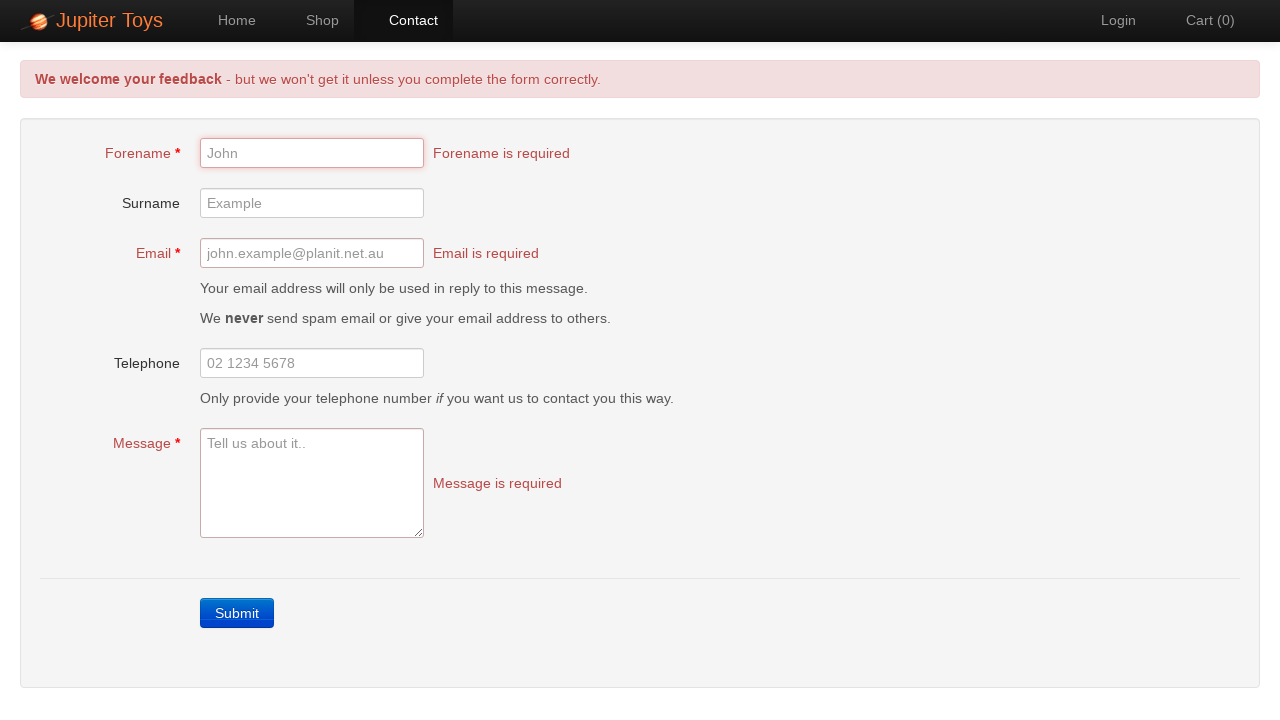

Forename error message appeared
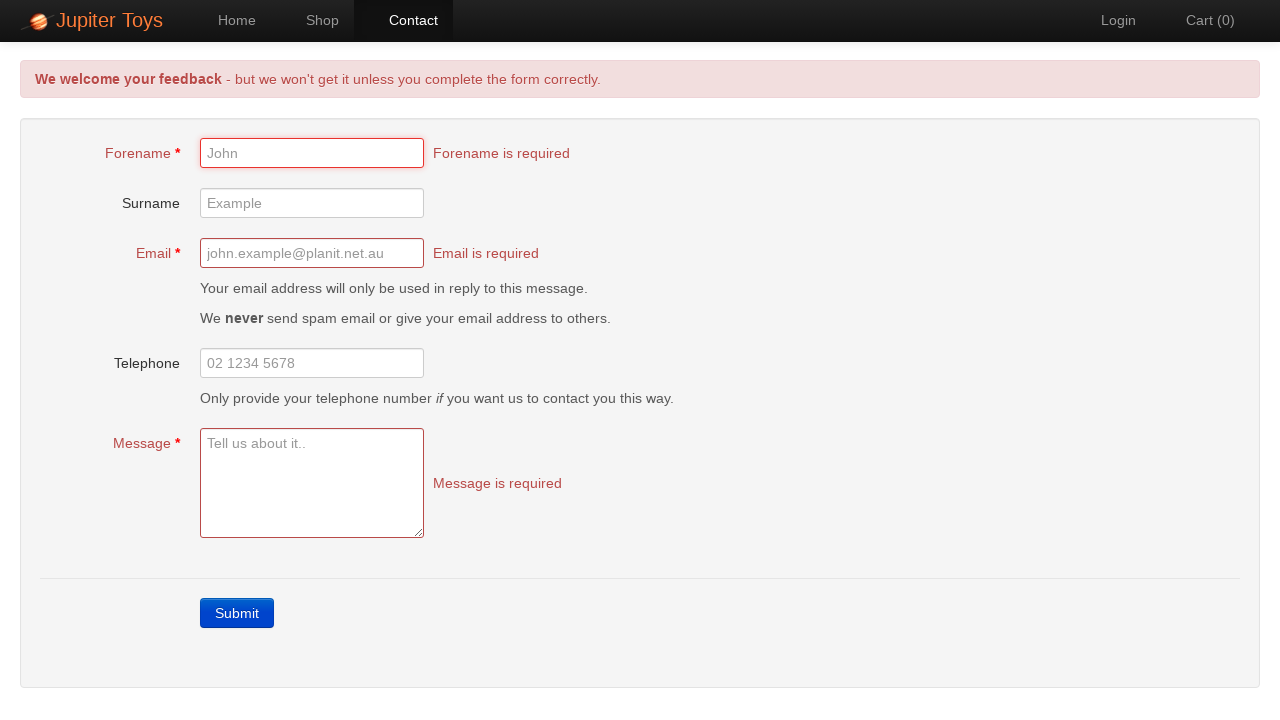

Email error message appeared
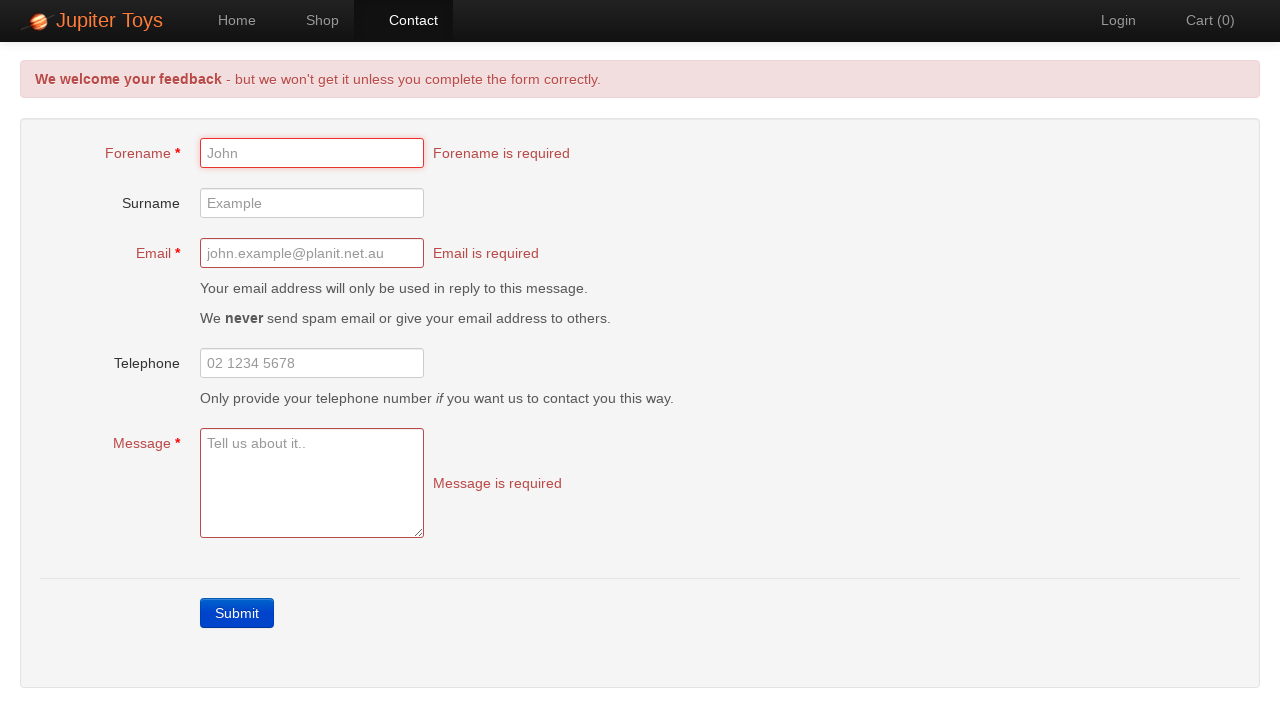

Message error message appeared
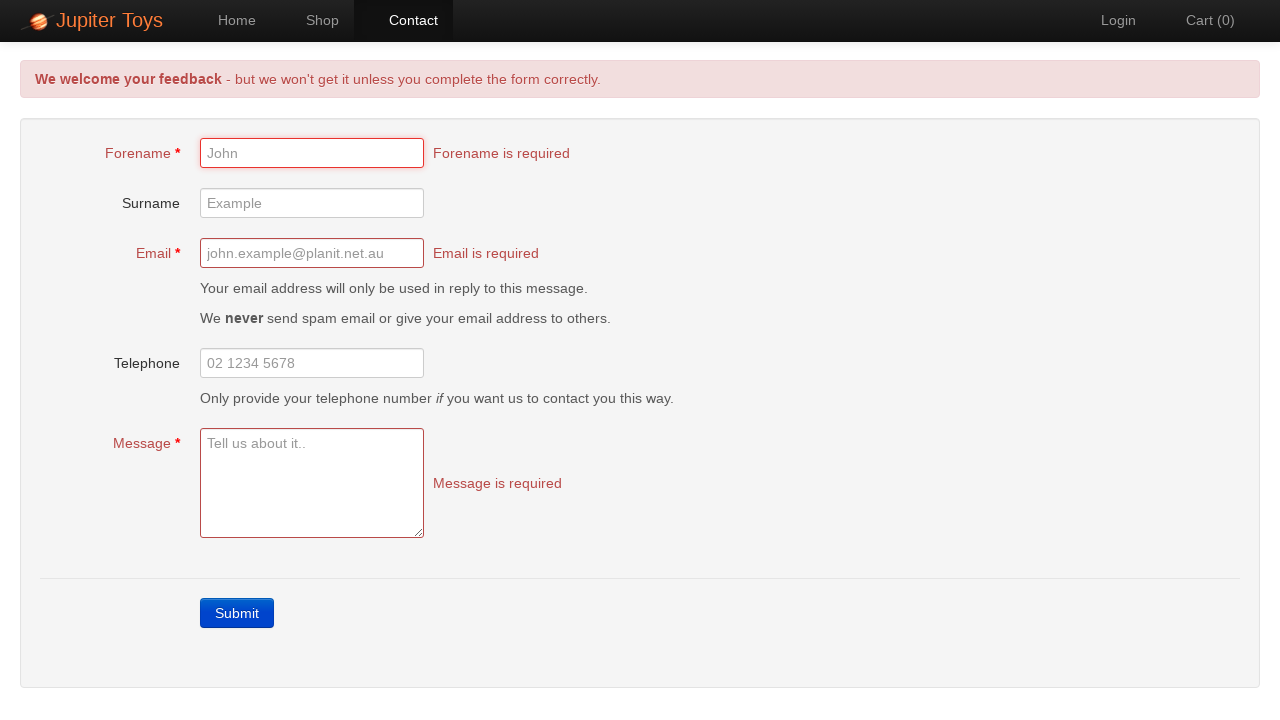

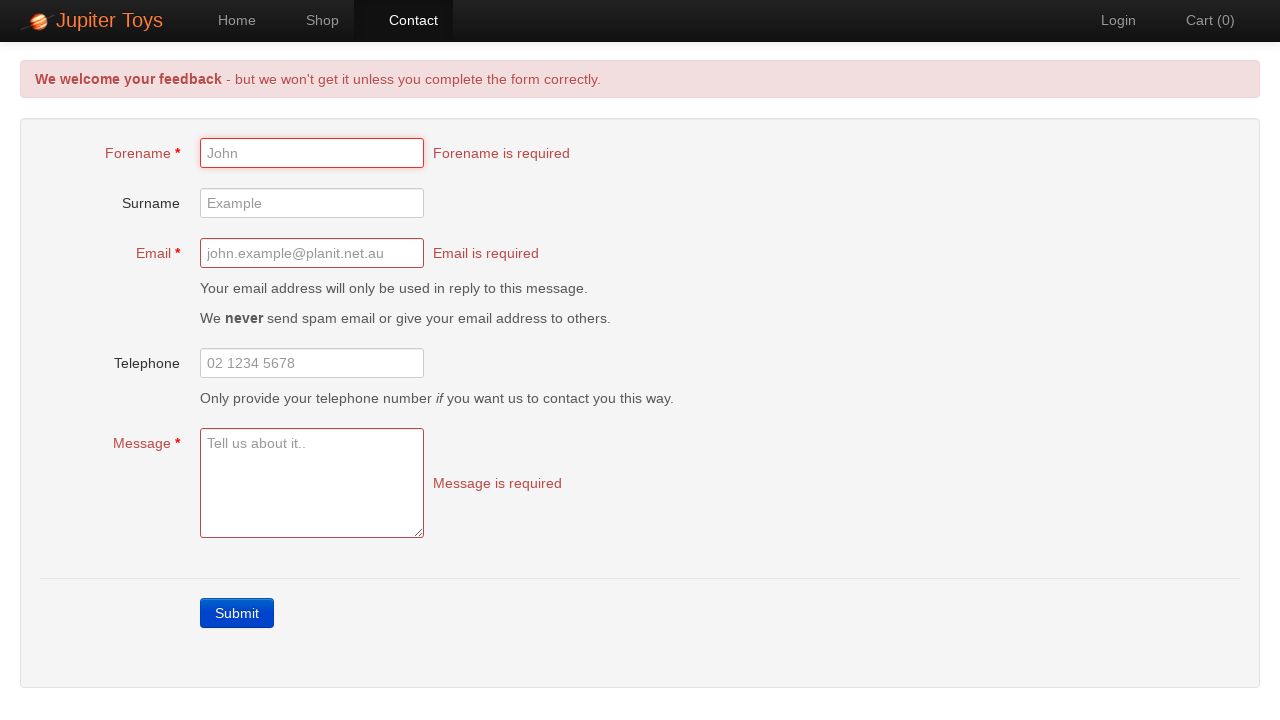